Navigates to Submit New Language page and verifies the submenu title

Starting URL: http://www.99-bottles-of-beer.net/

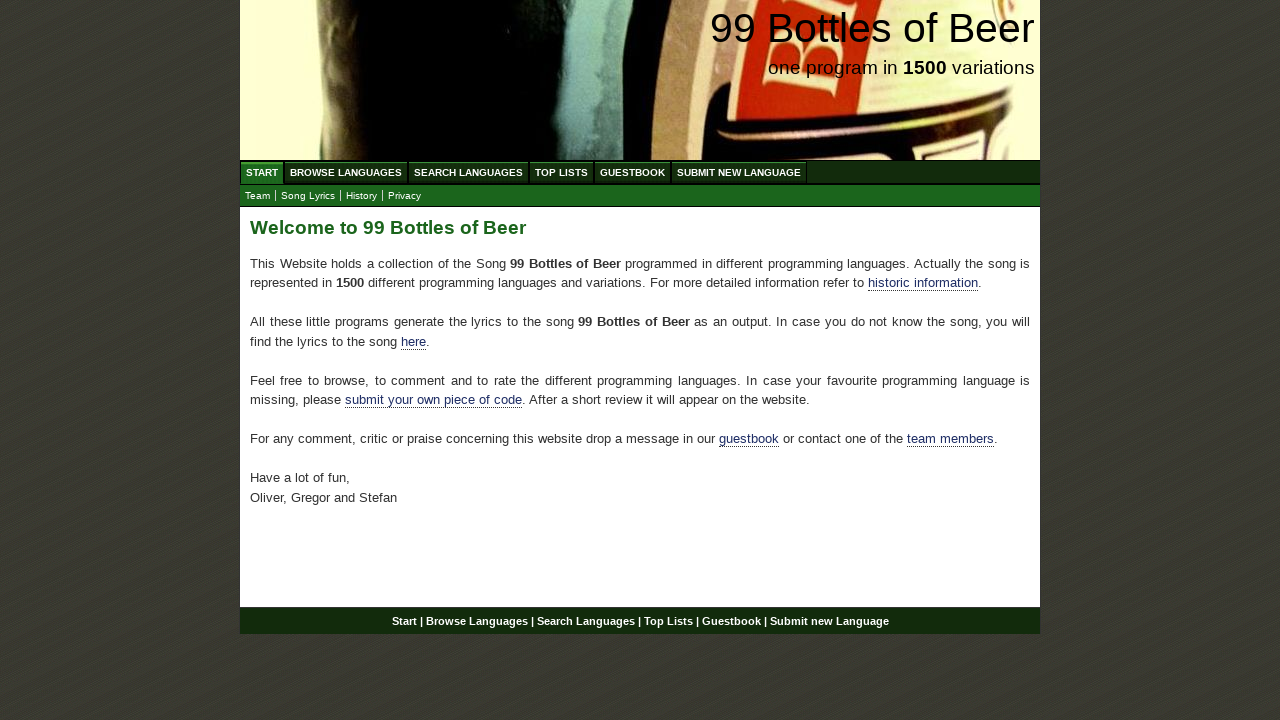

Clicked on Submit New Language menu item at (739, 172) on xpath=//body/div[@id='wrap']/div[@id='navigation']/ul[@id='menu']/li/a[@href='/s
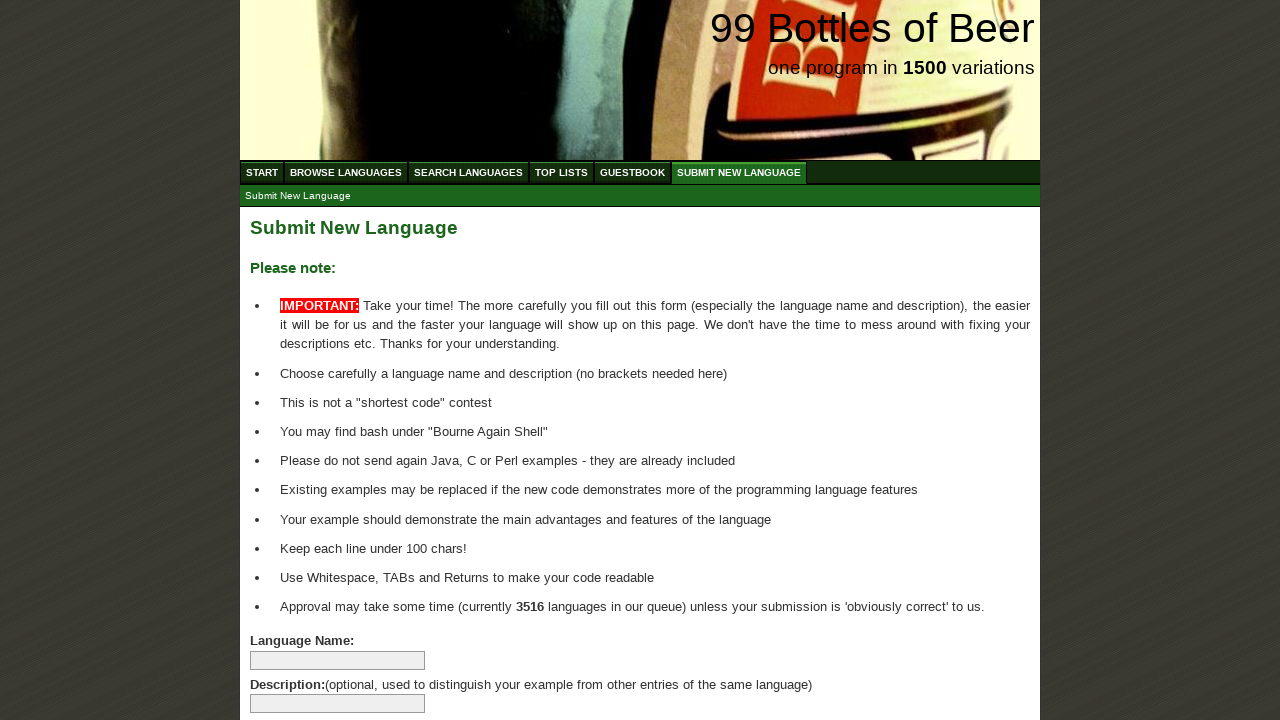

Located submenu item for Submit New Language
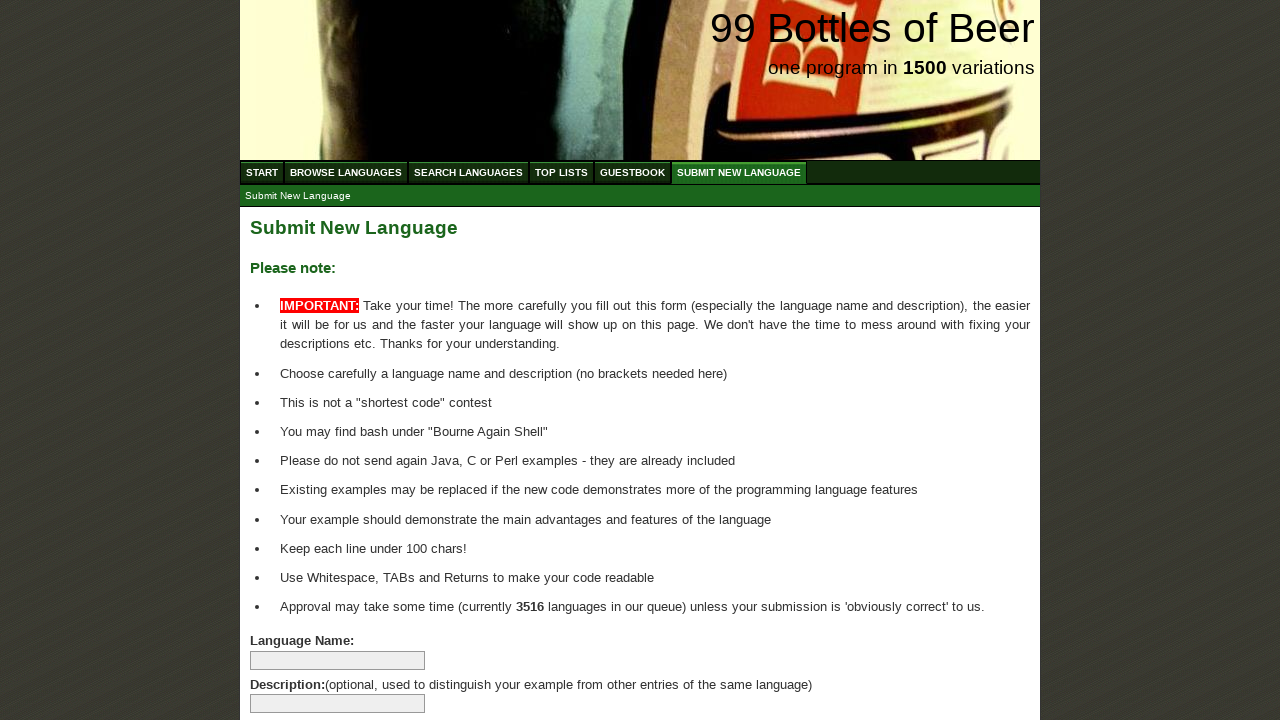

Verified submenu title text equals 'SUBMIT NEW LANGUAGE'
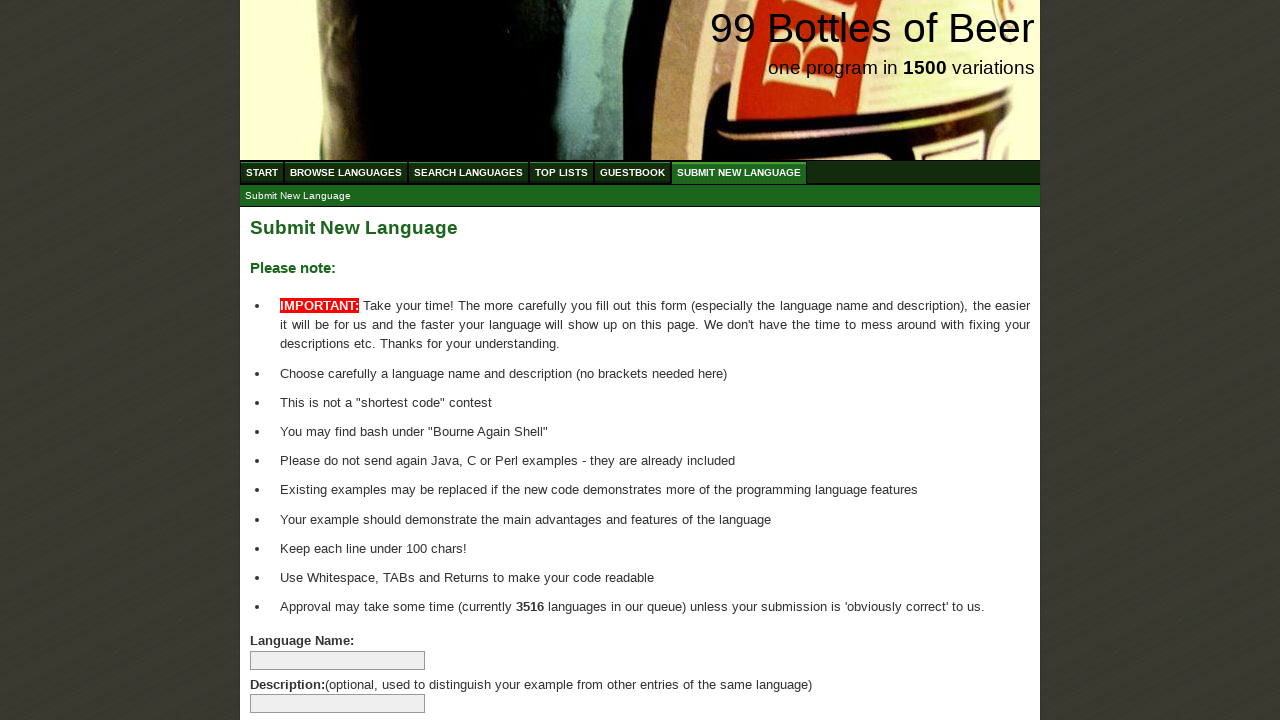

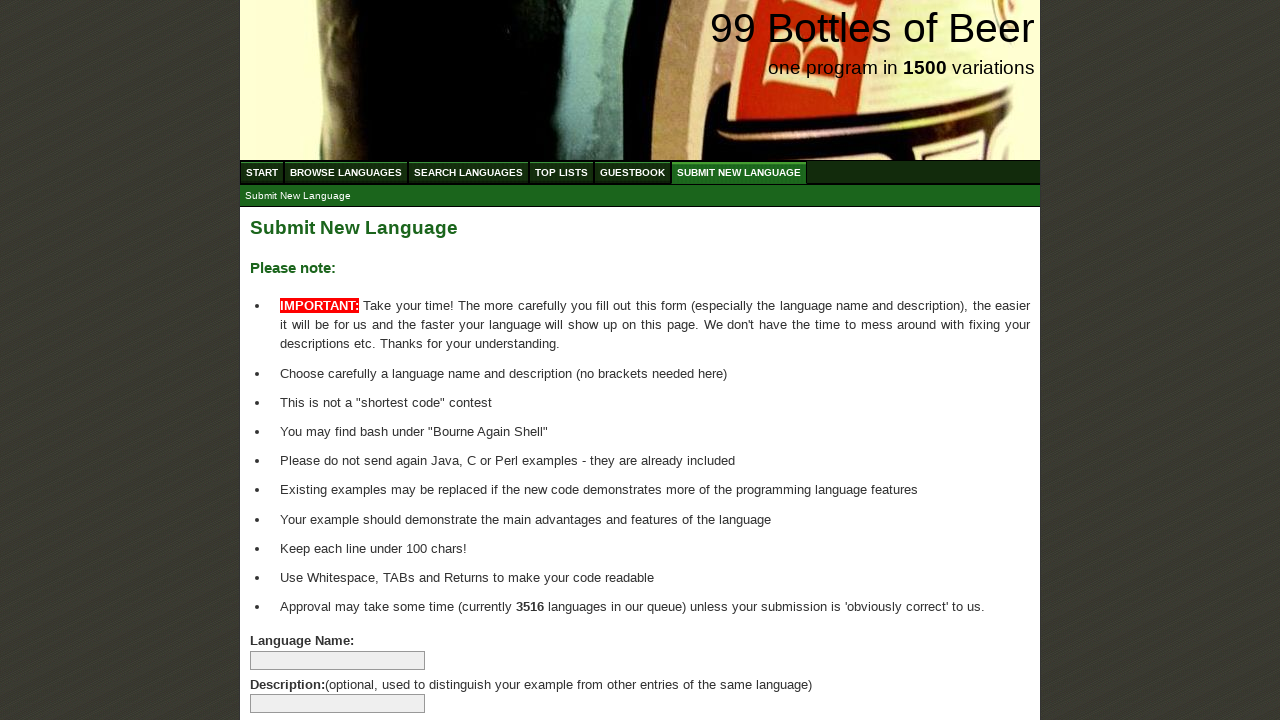